Tests adding new todo items to a sample todo application by entering text and pressing Enter

Starting URL: https://lambdatest.github.io/sample-todo-app/

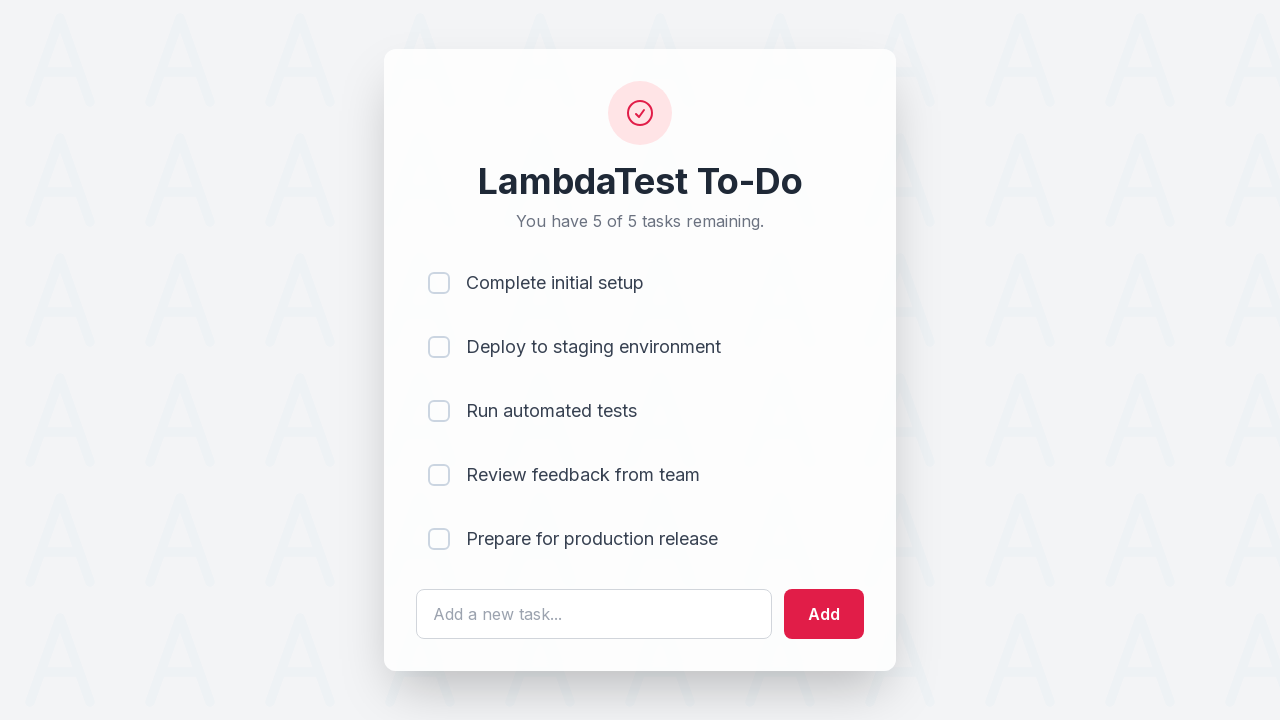

Filled todo input field with 'Learn Selenium' on #sampletodotext
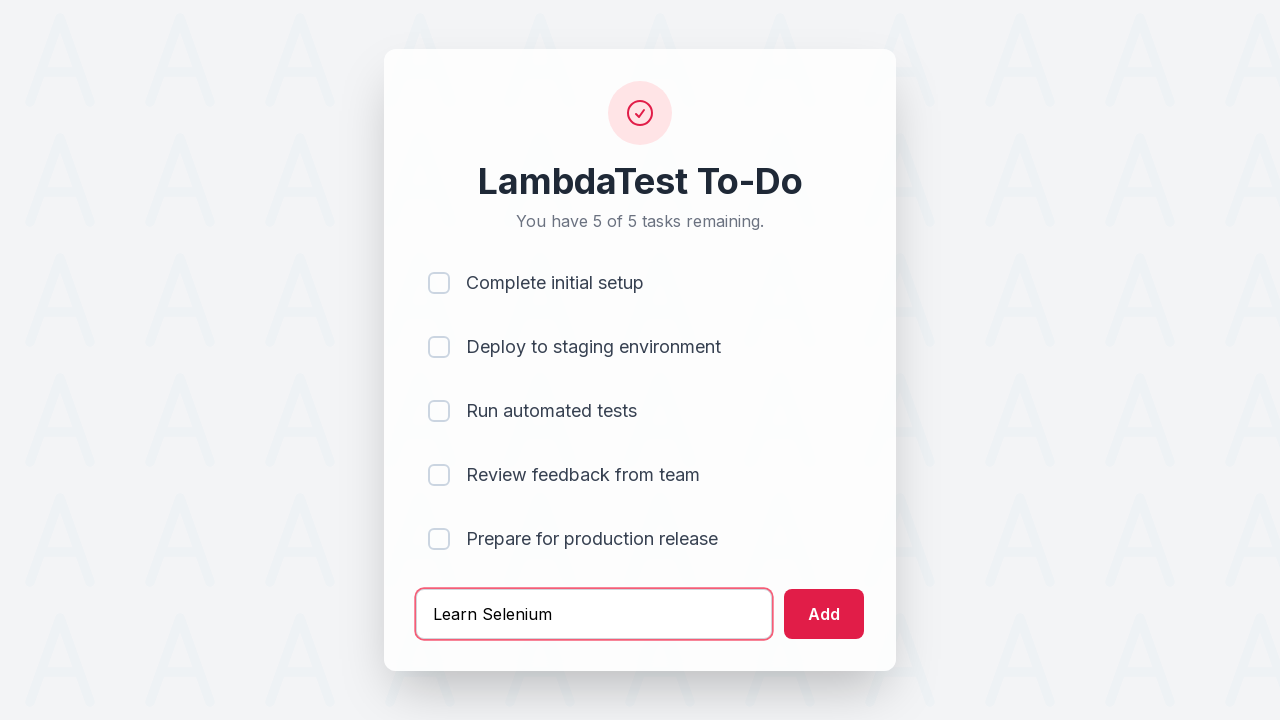

Pressed Enter to add first todo item 'Learn Selenium' on #sampletodotext
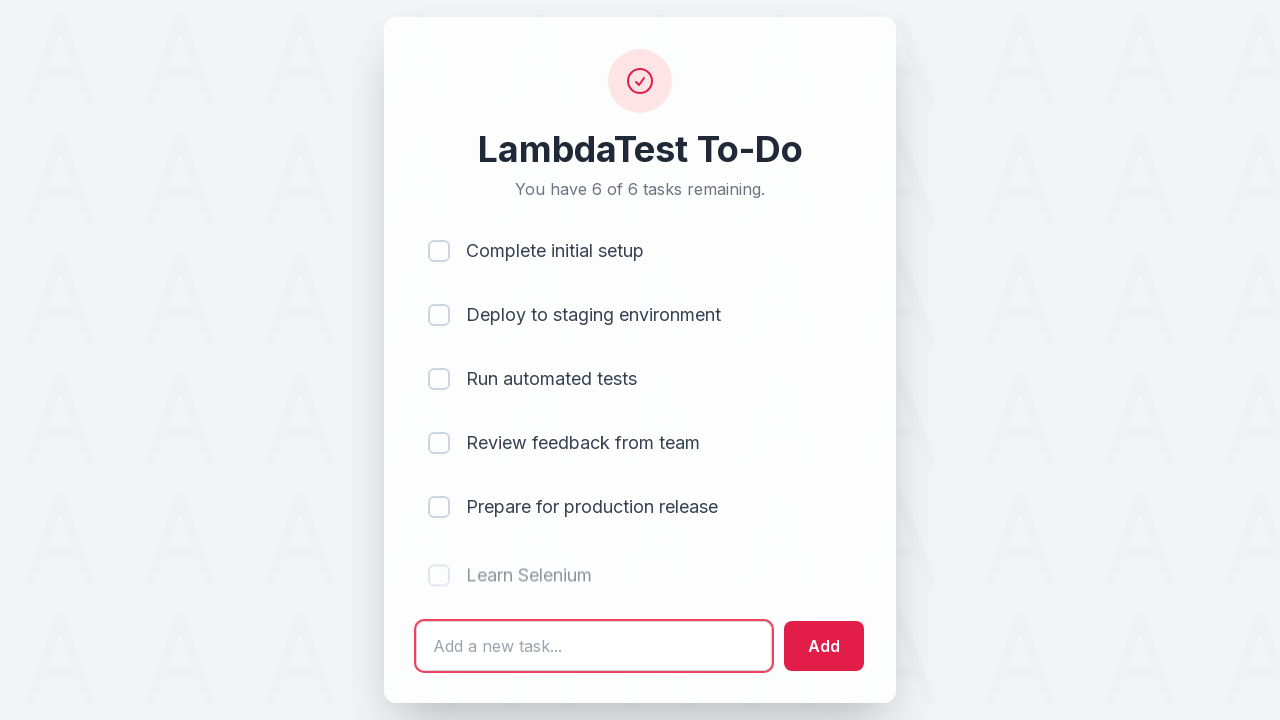

Filled todo input field with 'Practise javascript' on #sampletodotext
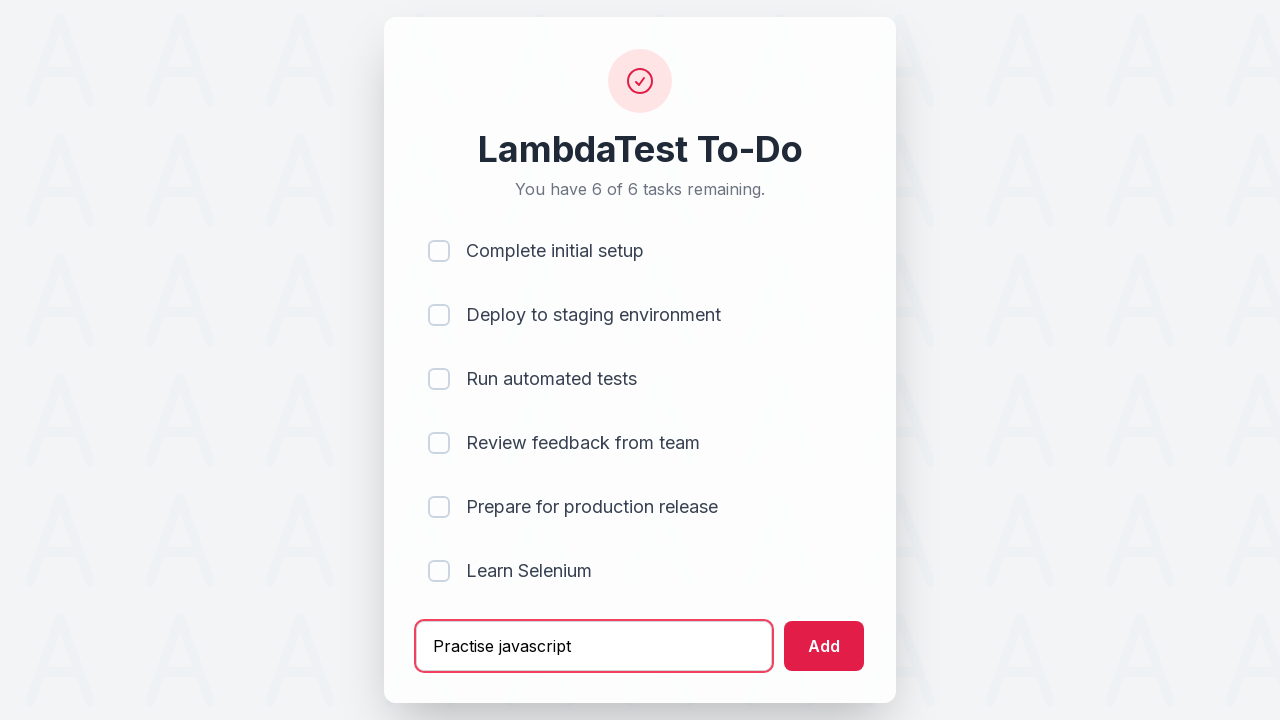

Pressed Enter to add second todo item 'Practise javascript' on #sampletodotext
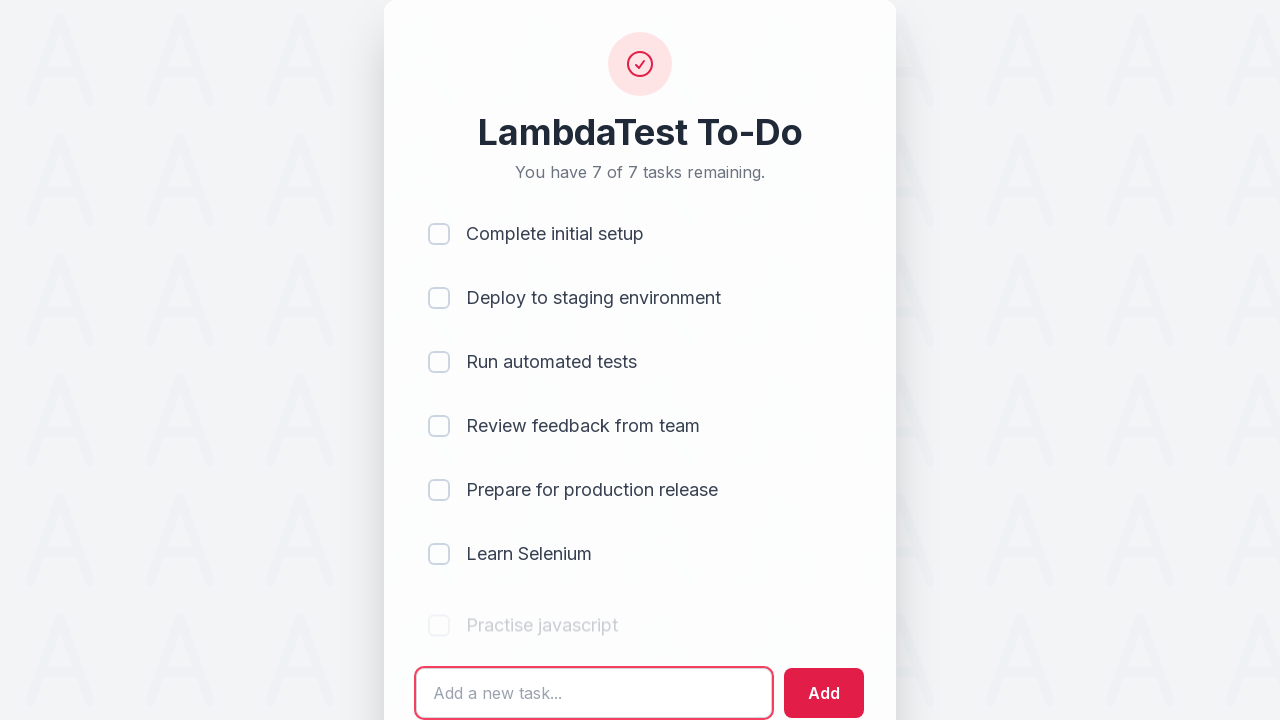

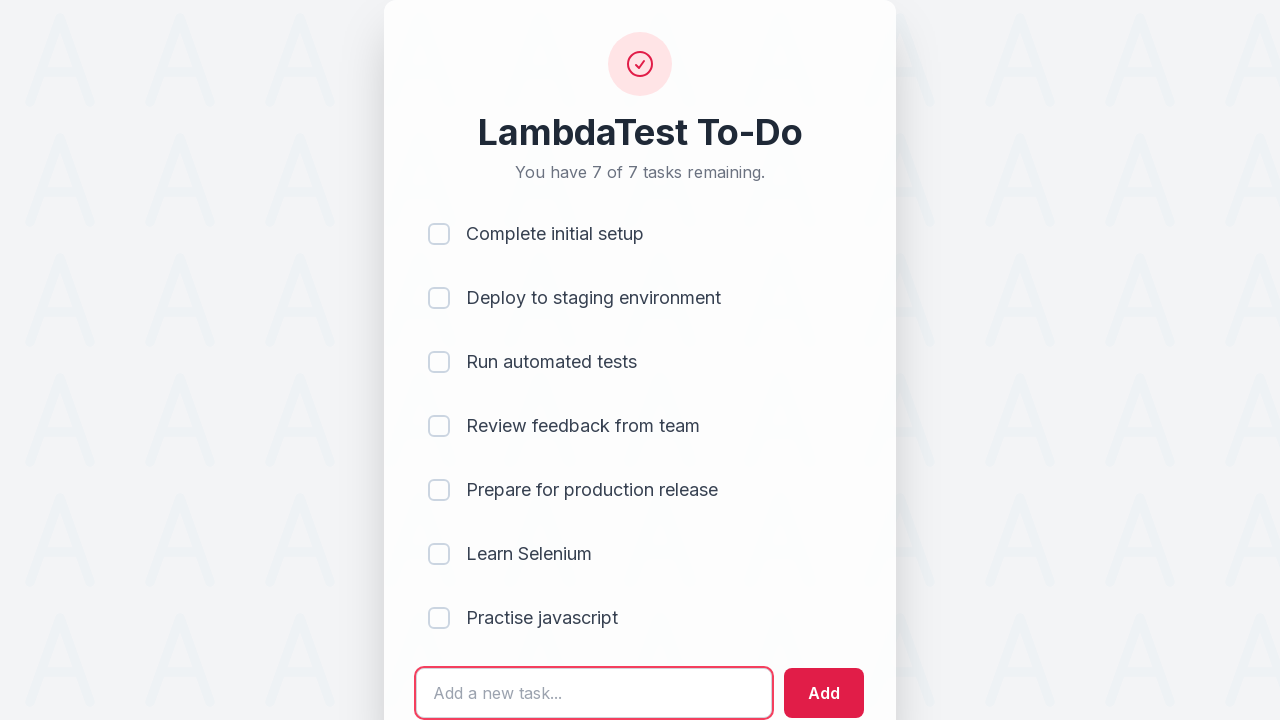